Tests multi-select dropdown functionality by selecting all options, deselecting all, and verifying the presence of specific options

Starting URL: https://omayo.blogspot.com/2013/05/page-one.html

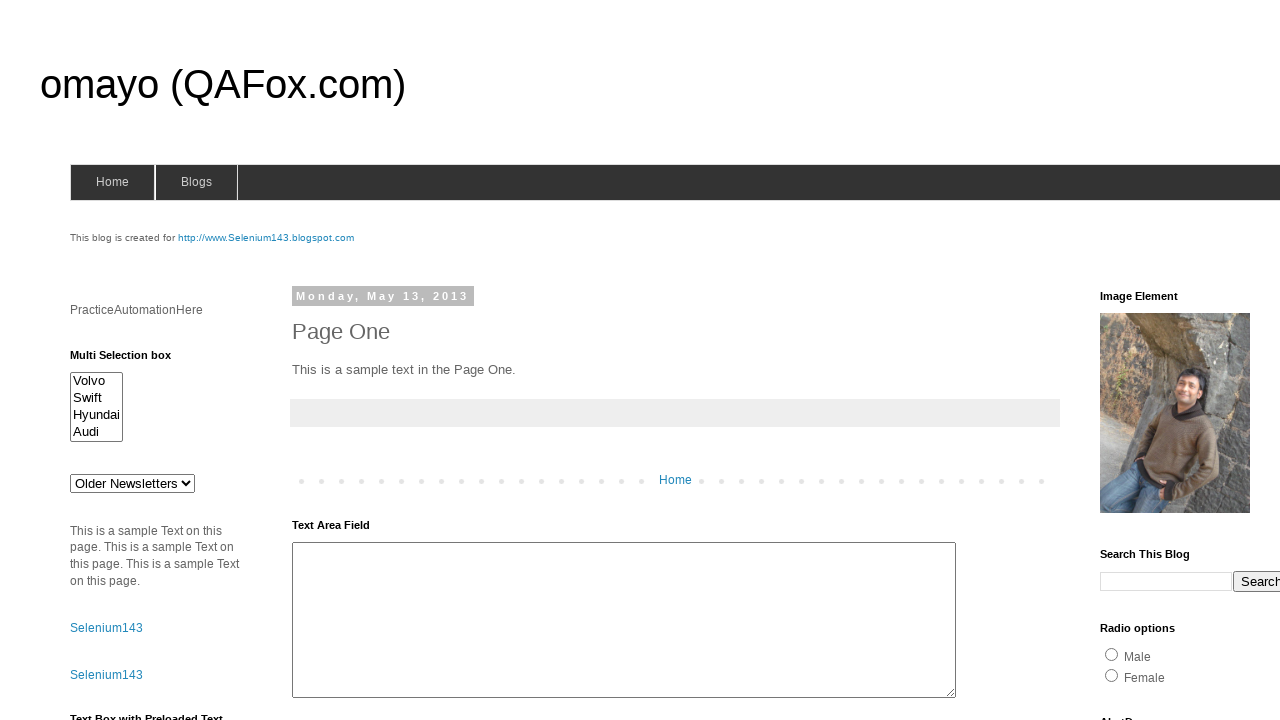

Located multi-select dropdown element
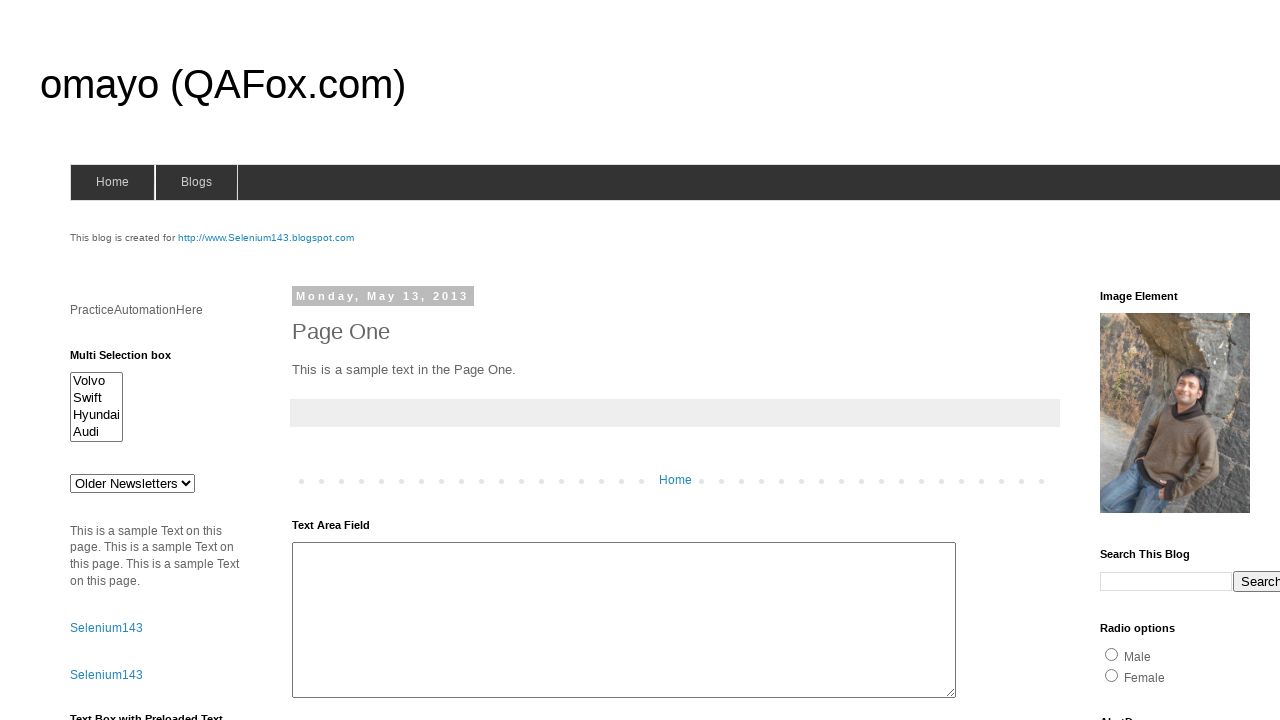

Retrieved all options from the dropdown
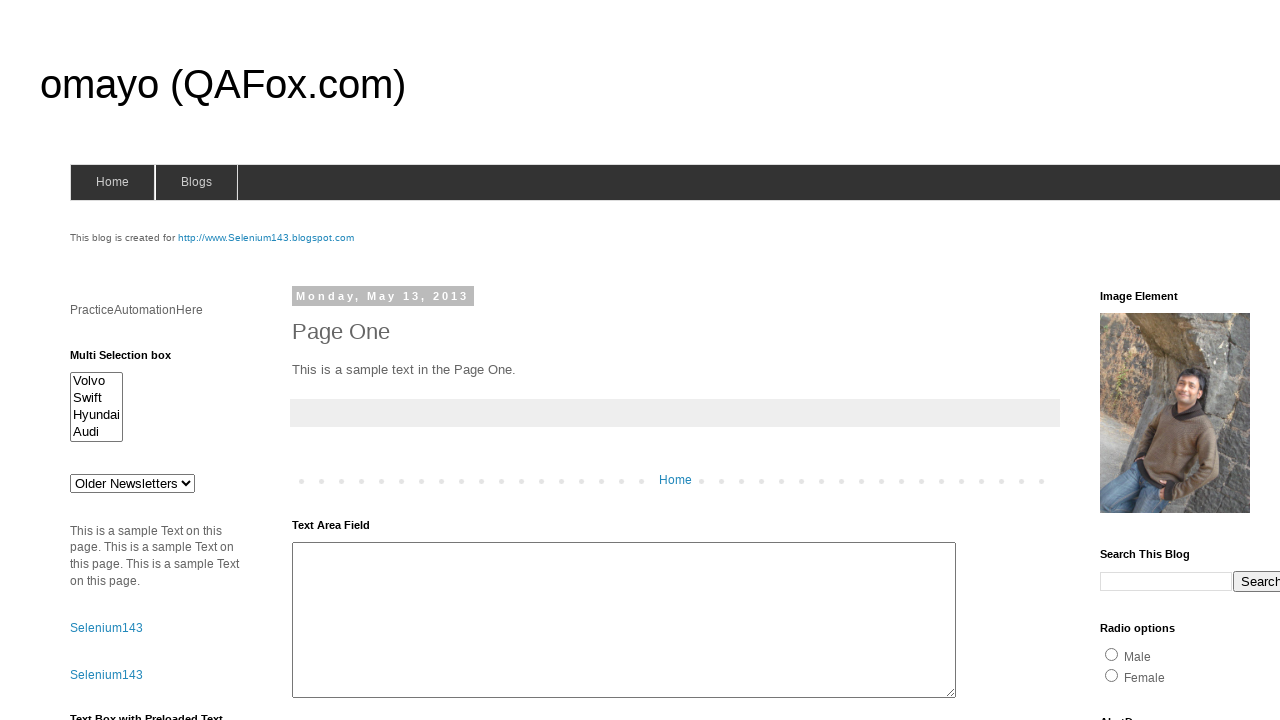

Selected option at index 0 on xpath=(//div[@class='widget-content'])[11]/child::select
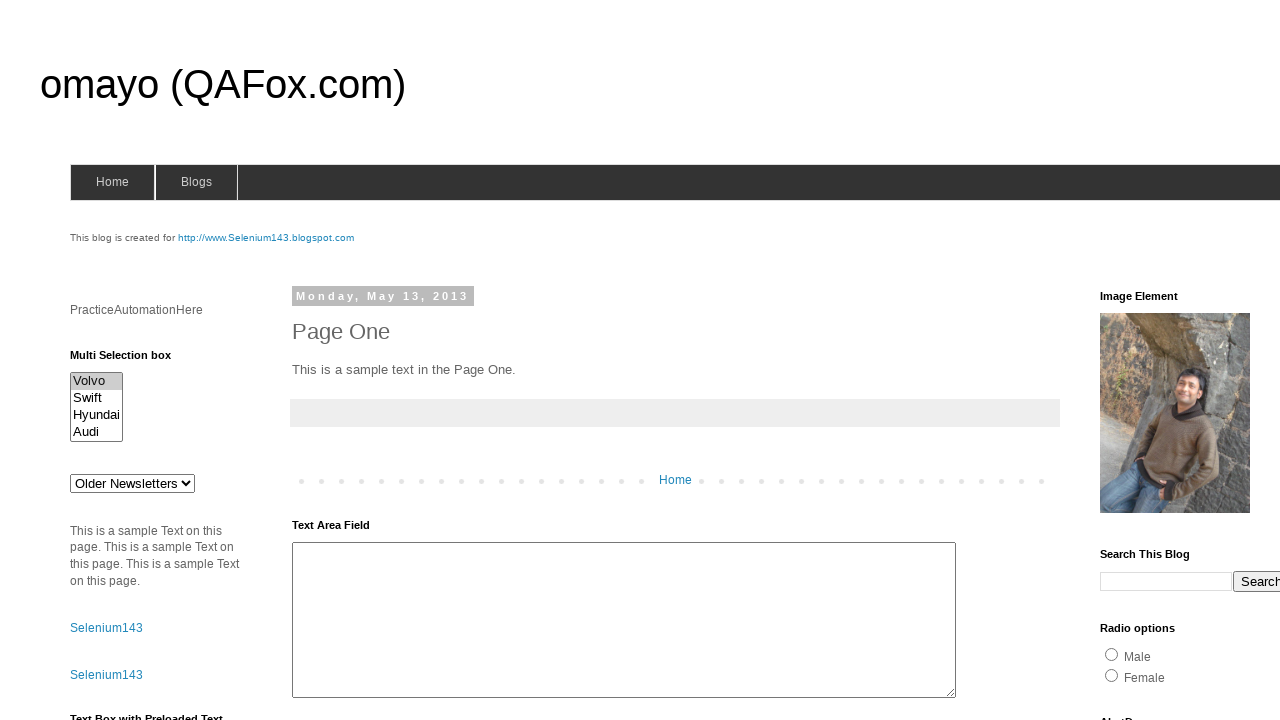

Waited 1000ms after selecting option at index 0
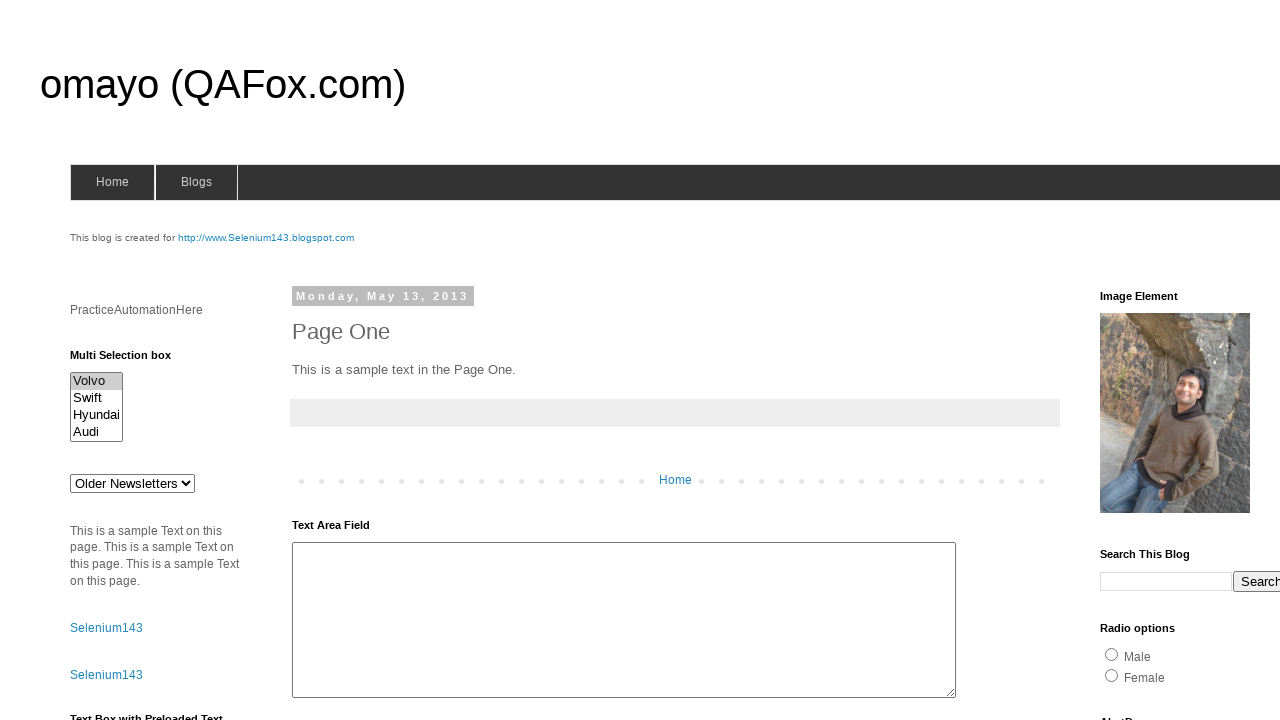

Selected option at index 1 on xpath=(//div[@class='widget-content'])[11]/child::select
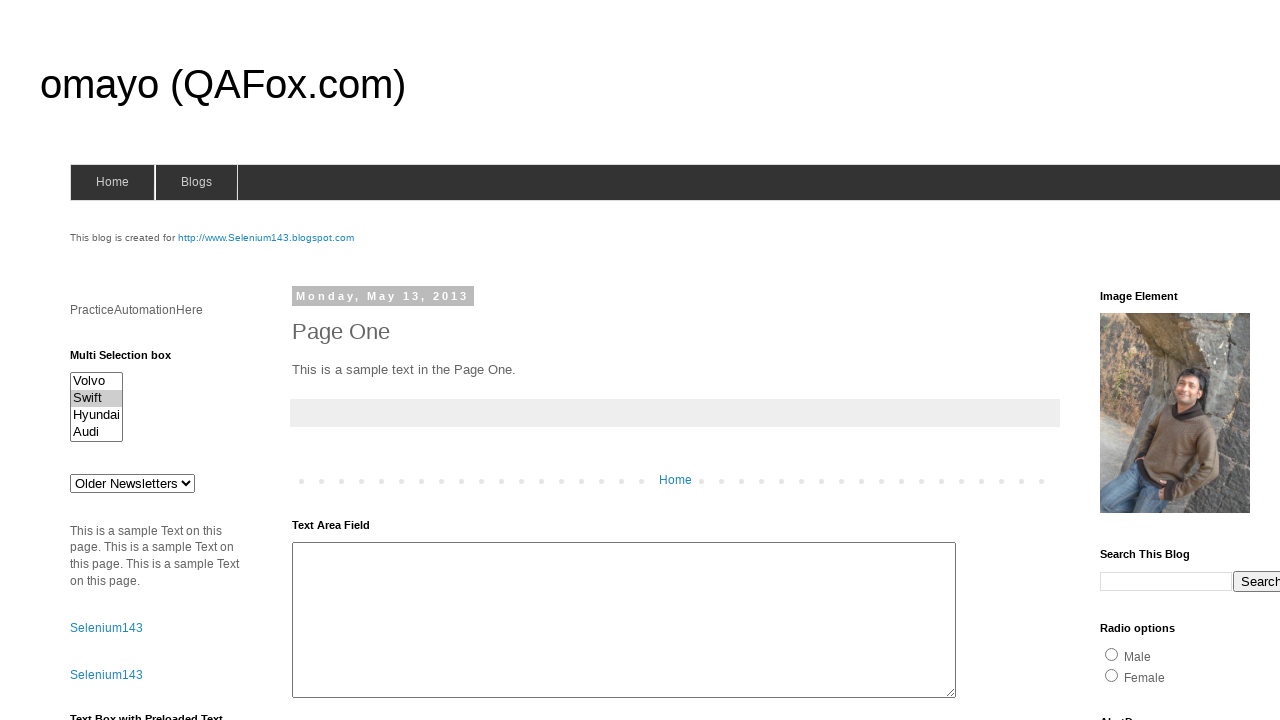

Waited 1000ms after selecting option at index 1
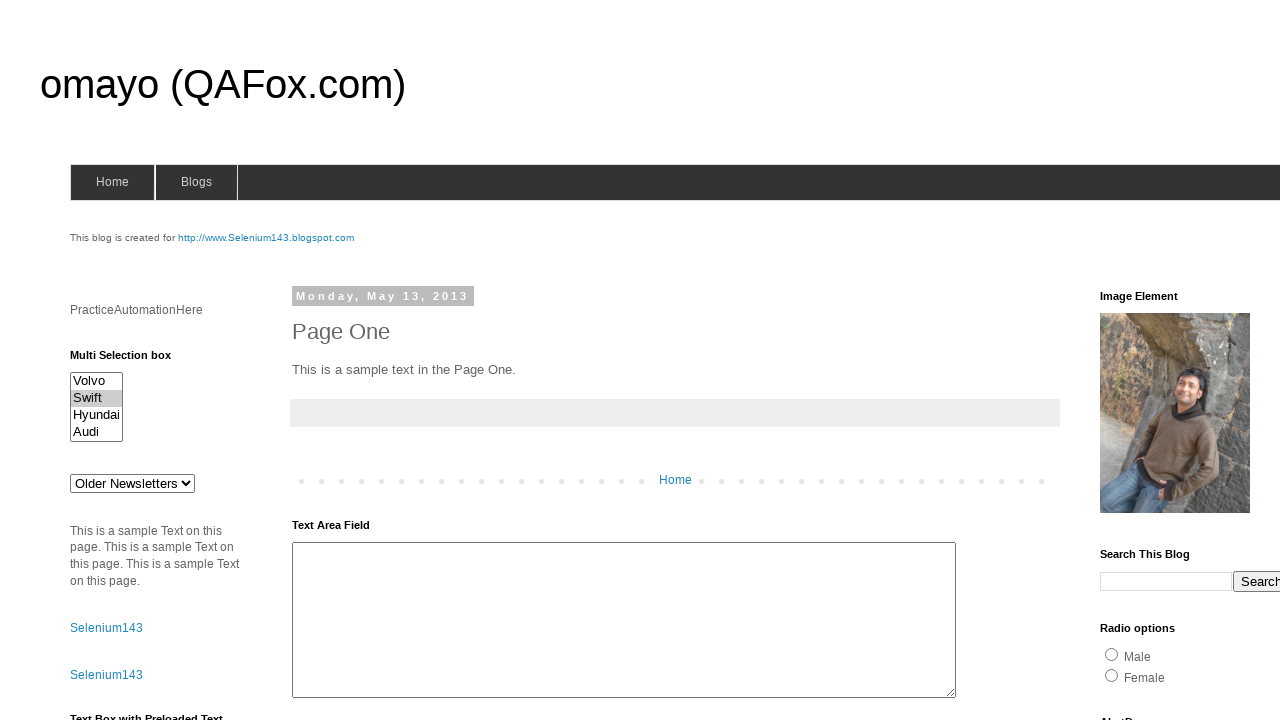

Selected option at index 2 on xpath=(//div[@class='widget-content'])[11]/child::select
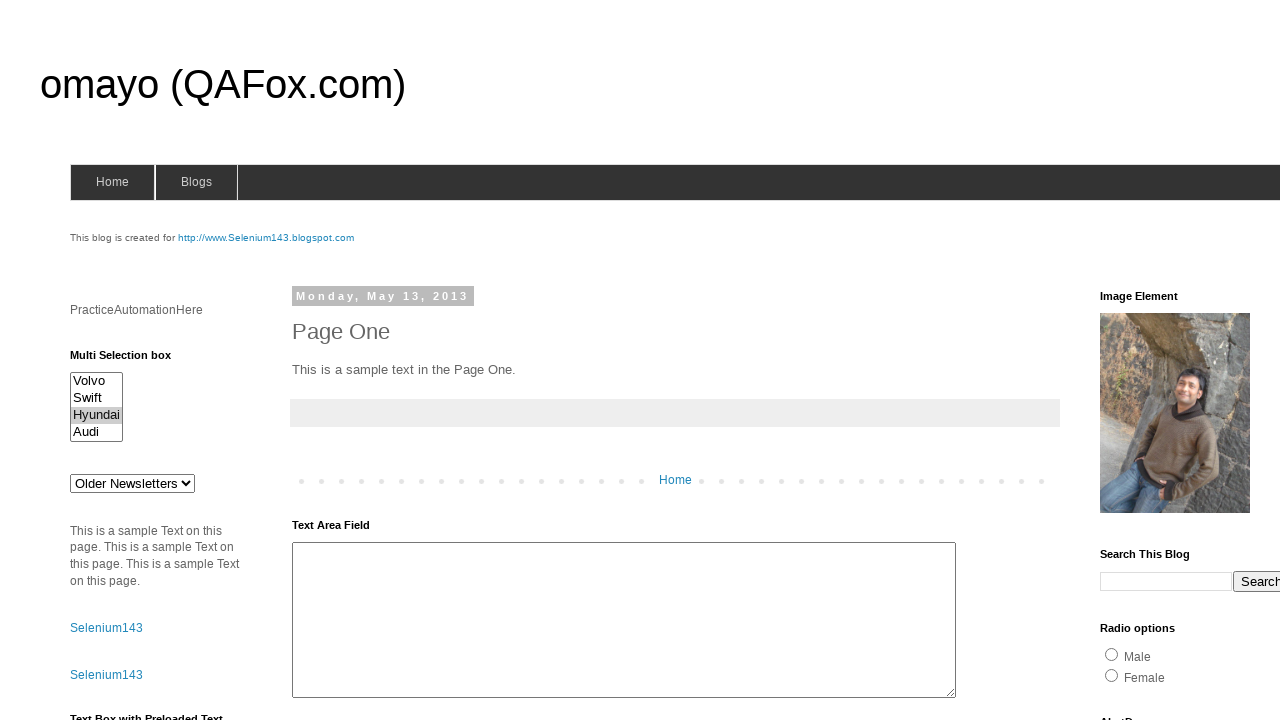

Waited 1000ms after selecting option at index 2
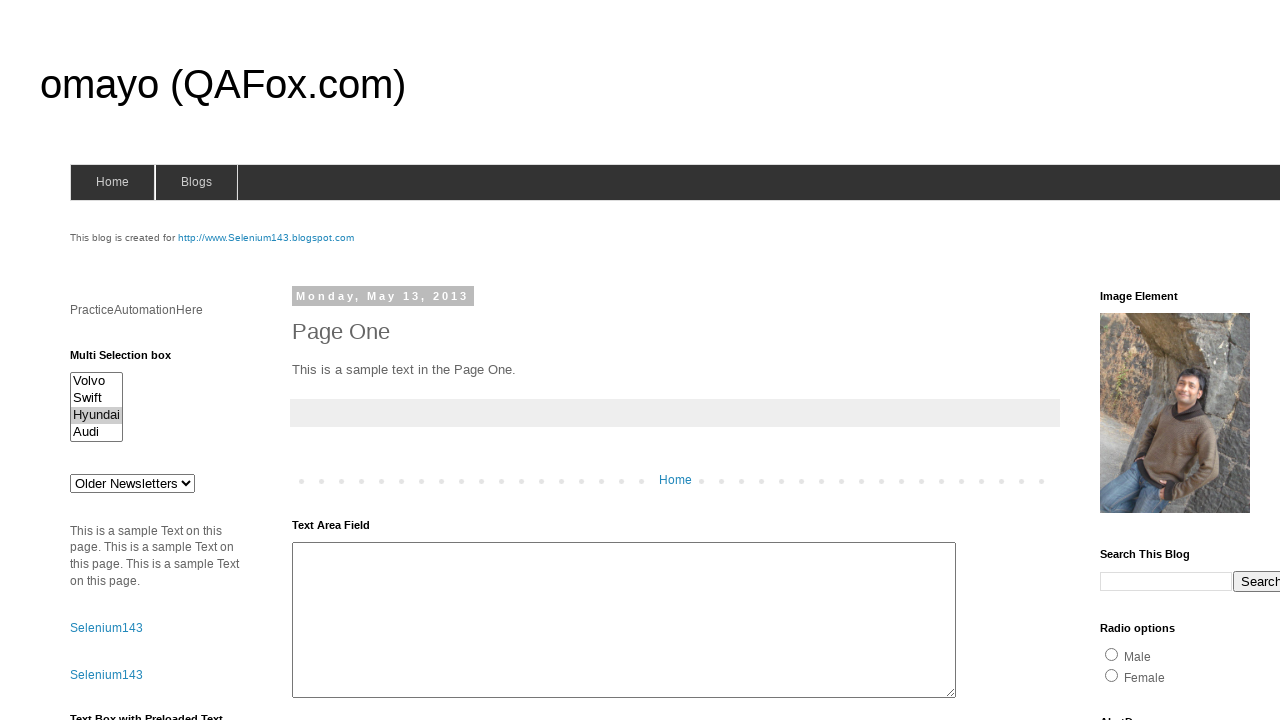

Selected option at index 3 on xpath=(//div[@class='widget-content'])[11]/child::select
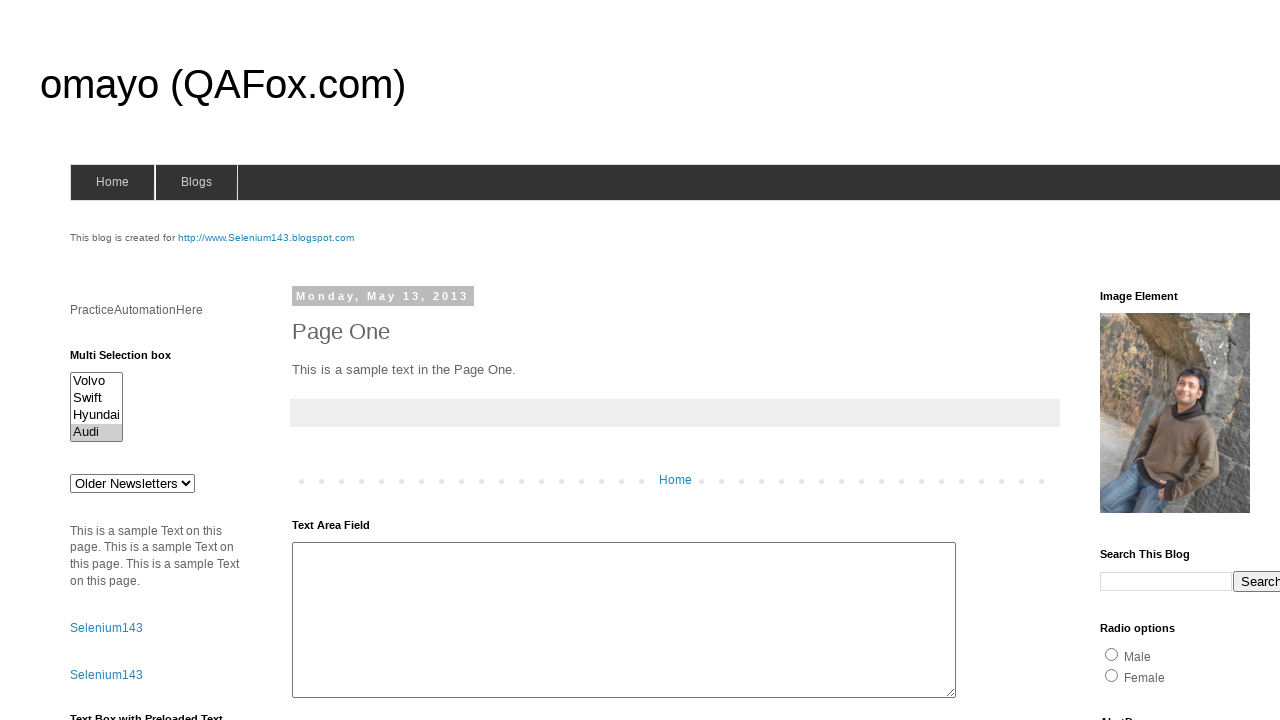

Waited 1000ms after selecting option at index 3
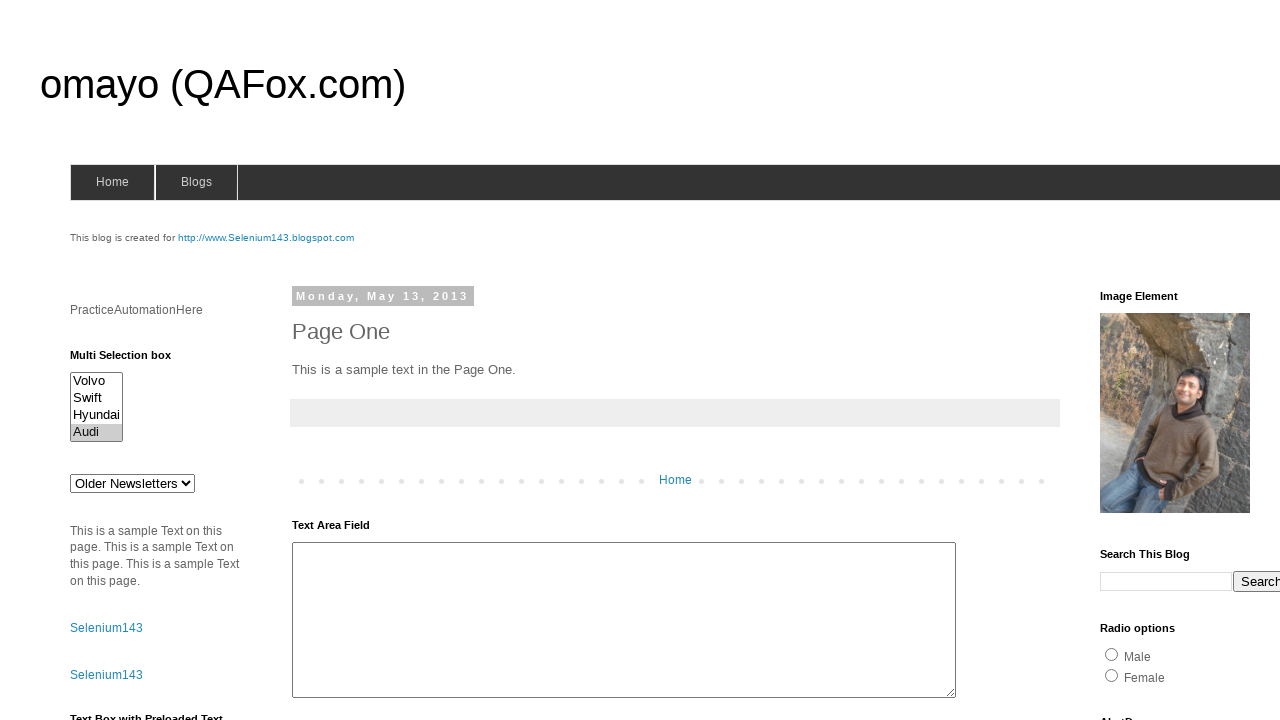

Deselected all options in the dropdown
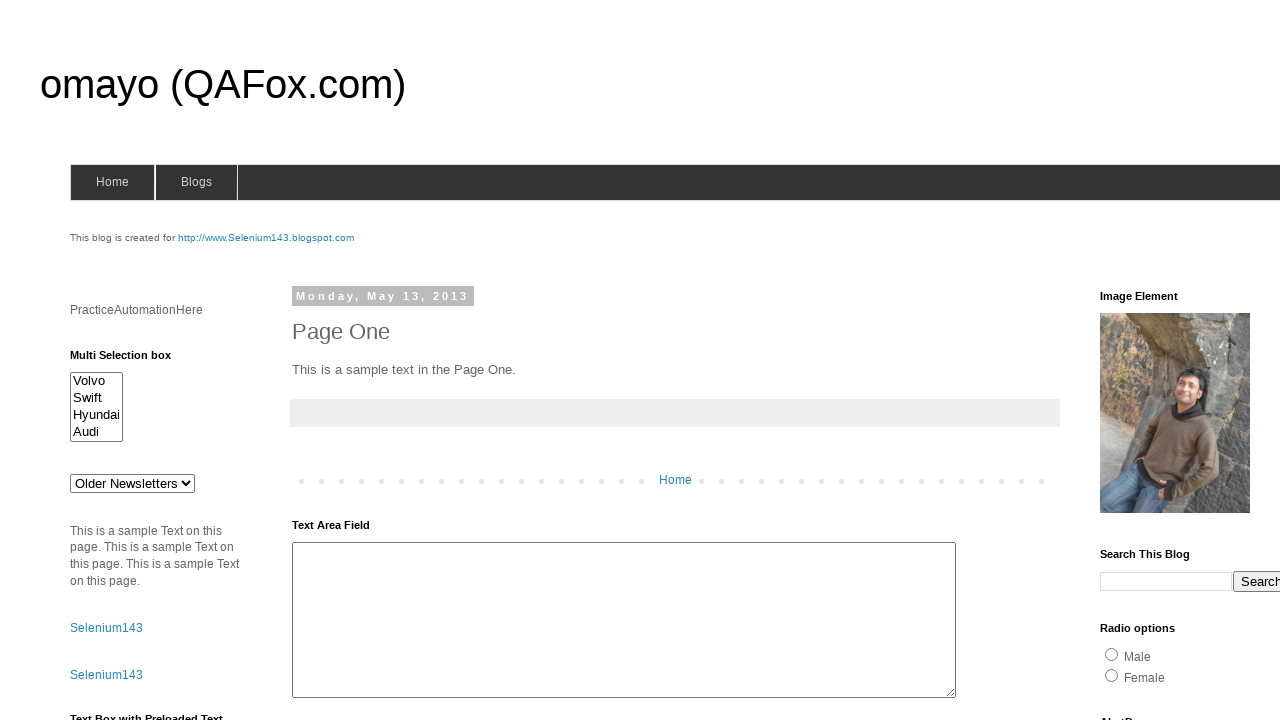

Retrieved all option text contents from dropdown
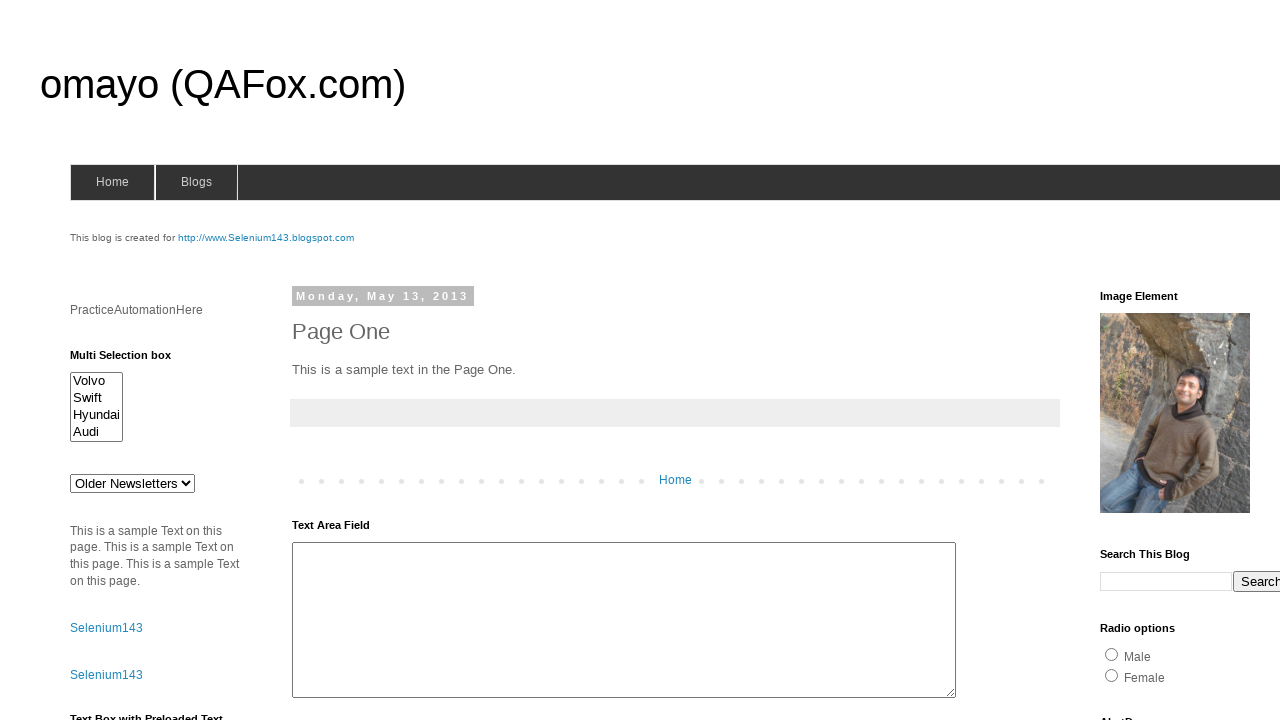

Printed option text: Volvo
  
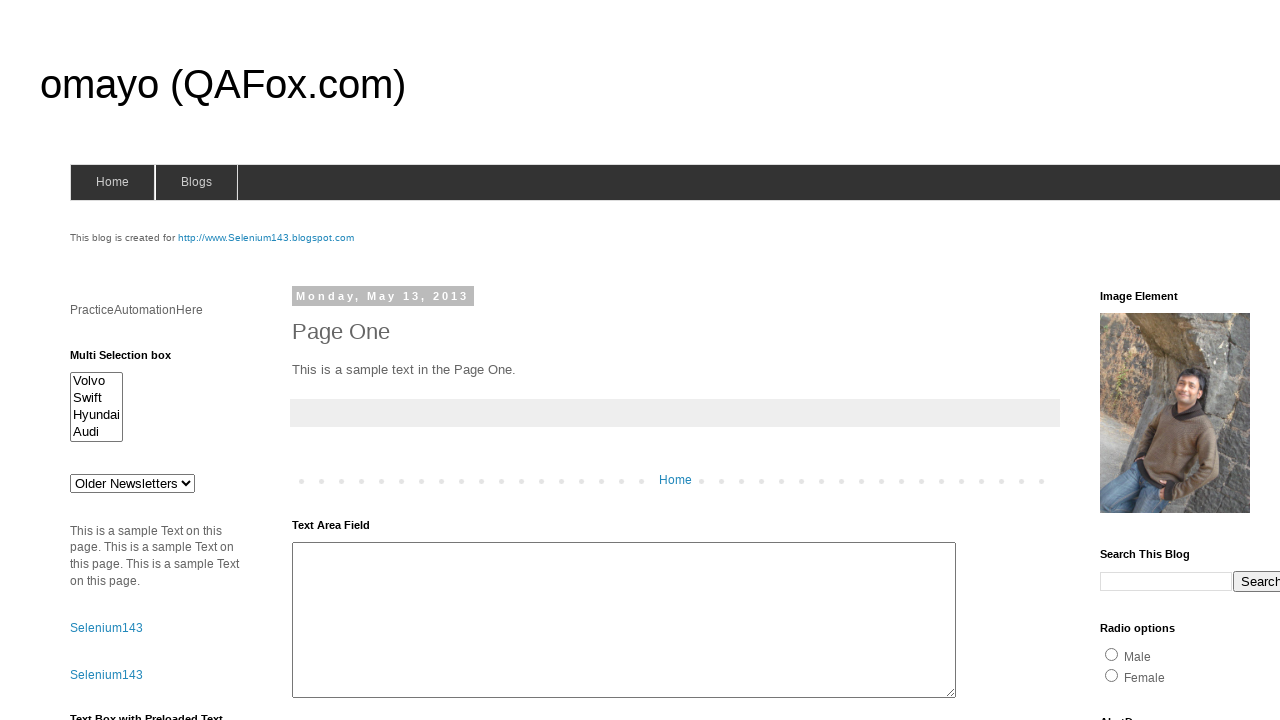

Printed option text: Swift
  
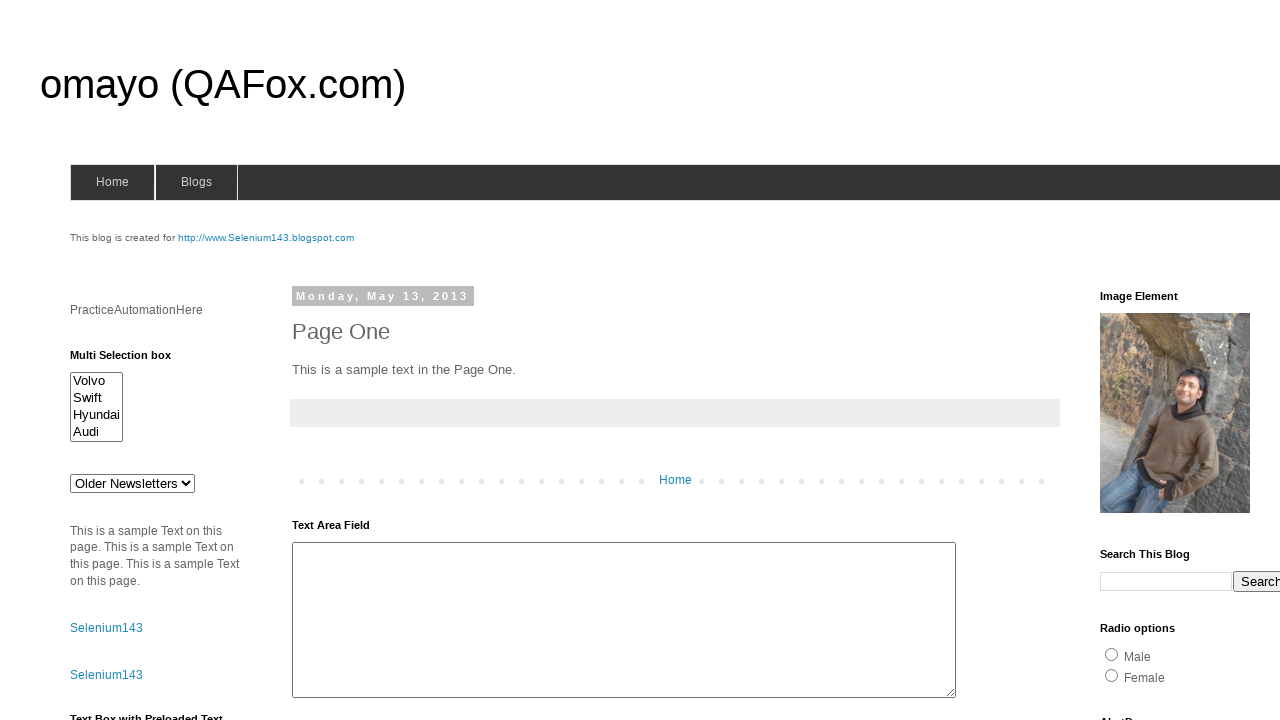

Printed option text: Hyundai
  
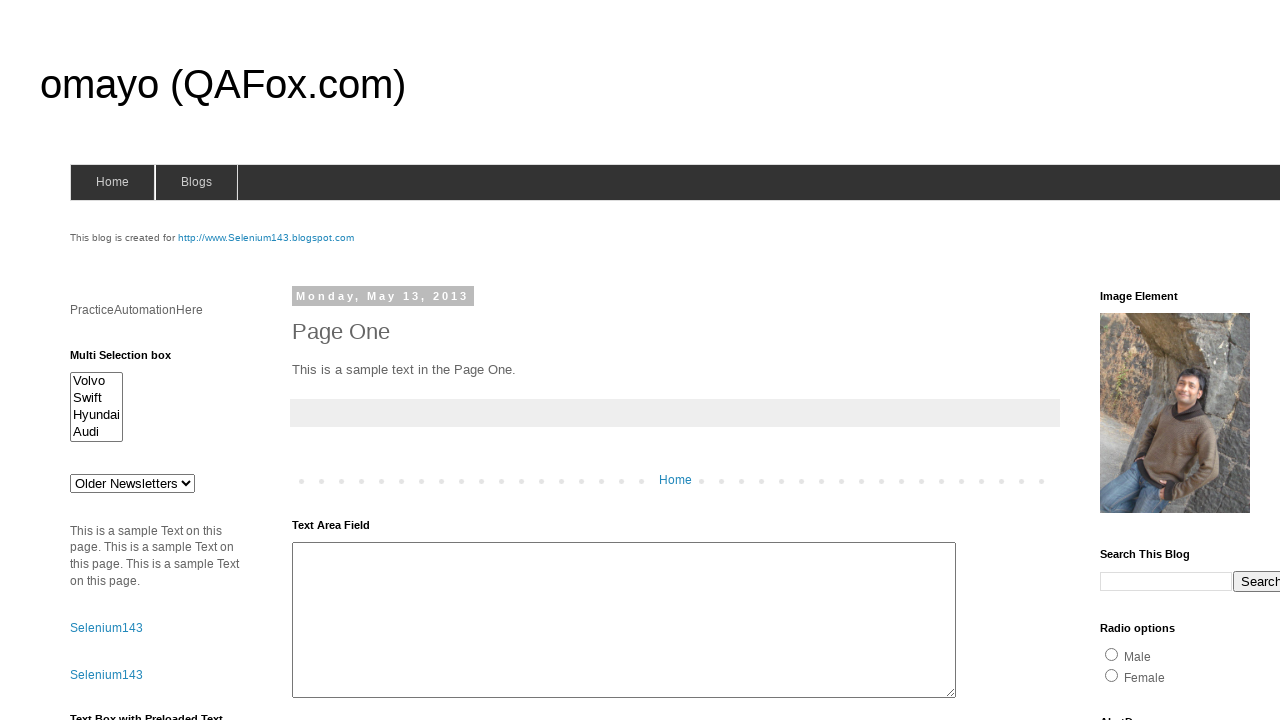

Printed option text: Audi

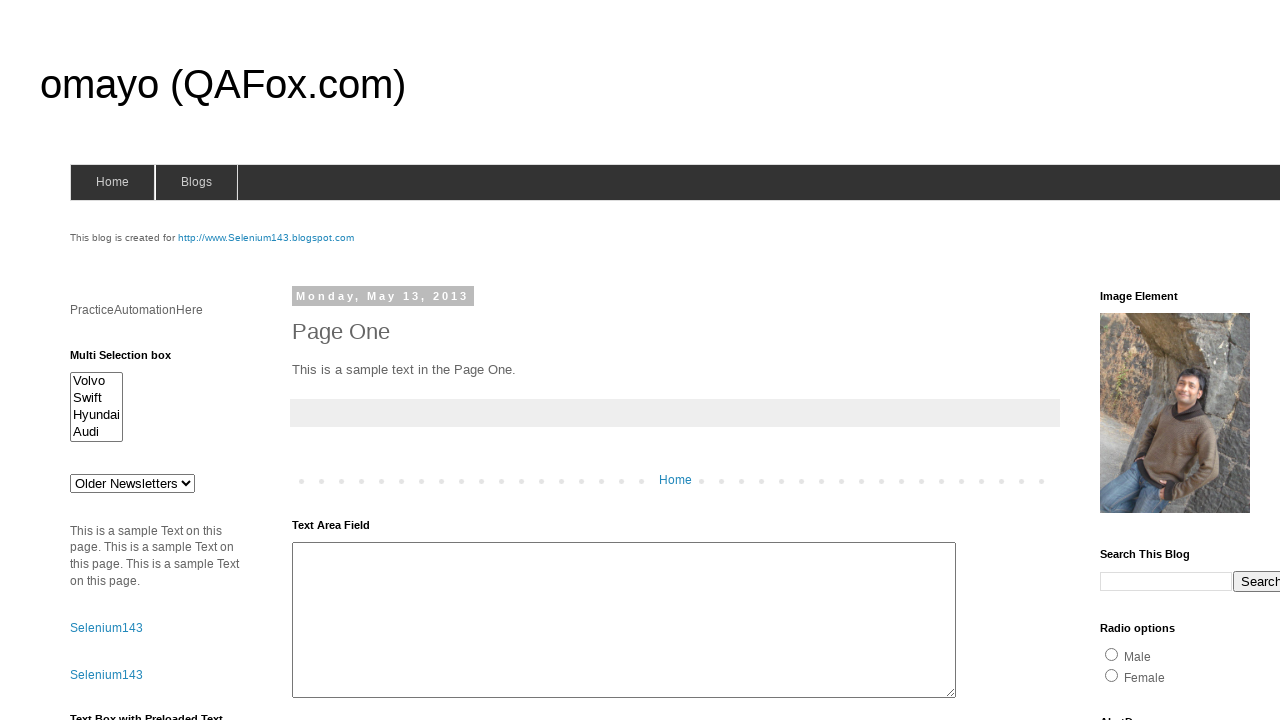

Verified 'Audi
' is present in dropdown
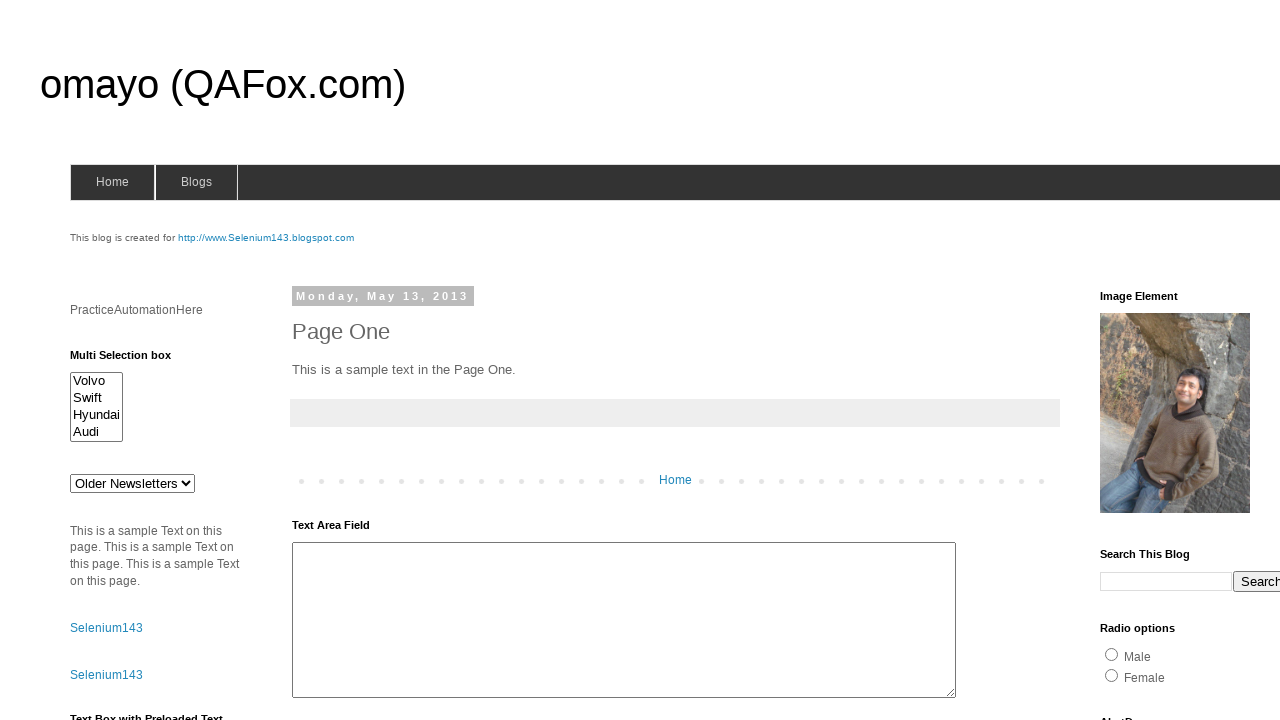

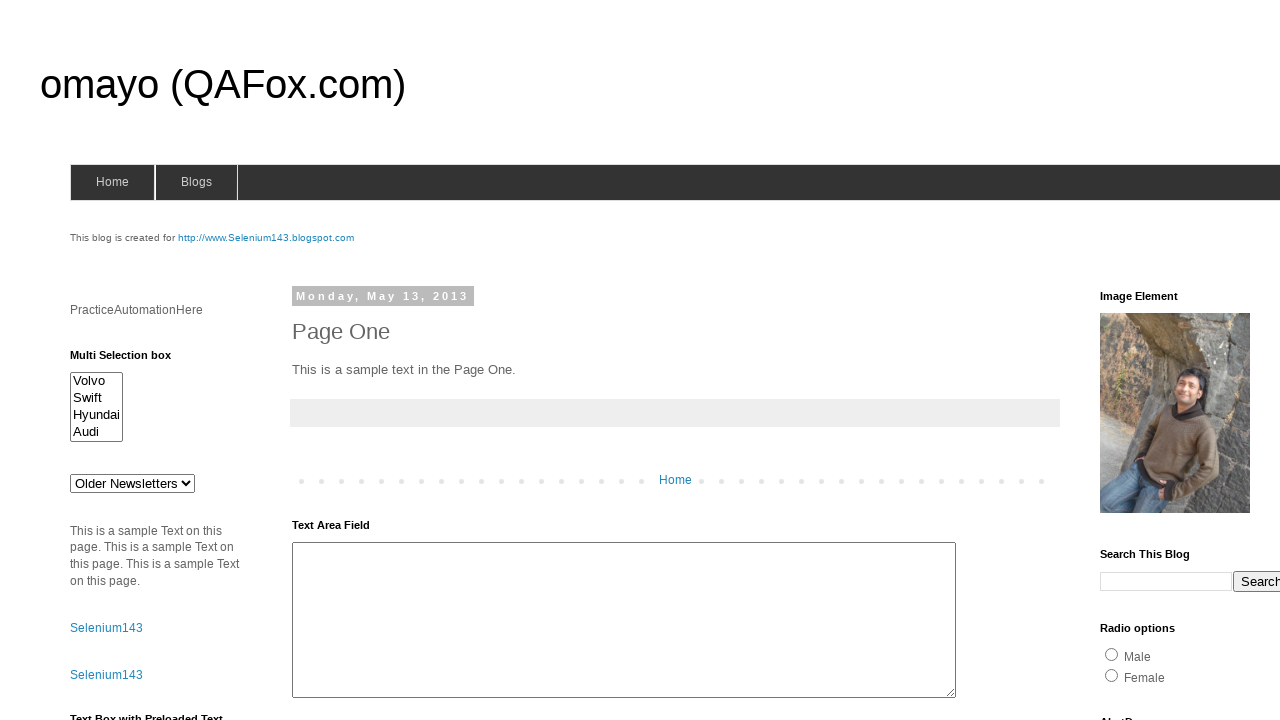